Tests HTTP status code links on a redirector page by clicking through different status code links (200, 301, 404, 500) and navigating back after each click

Starting URL: https://the-internet.herokuapp.com/redirector

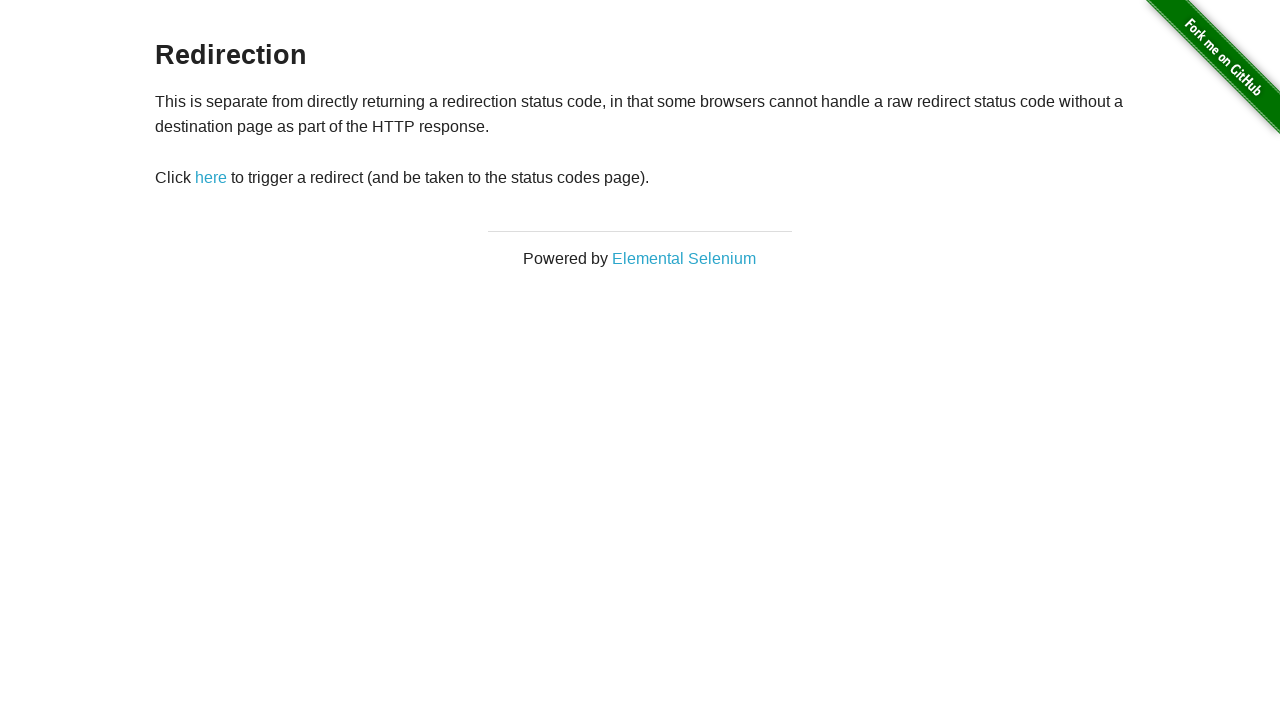

Clicked 'here' link to enter the redirector page at (211, 178) on xpath=//a[.='here']
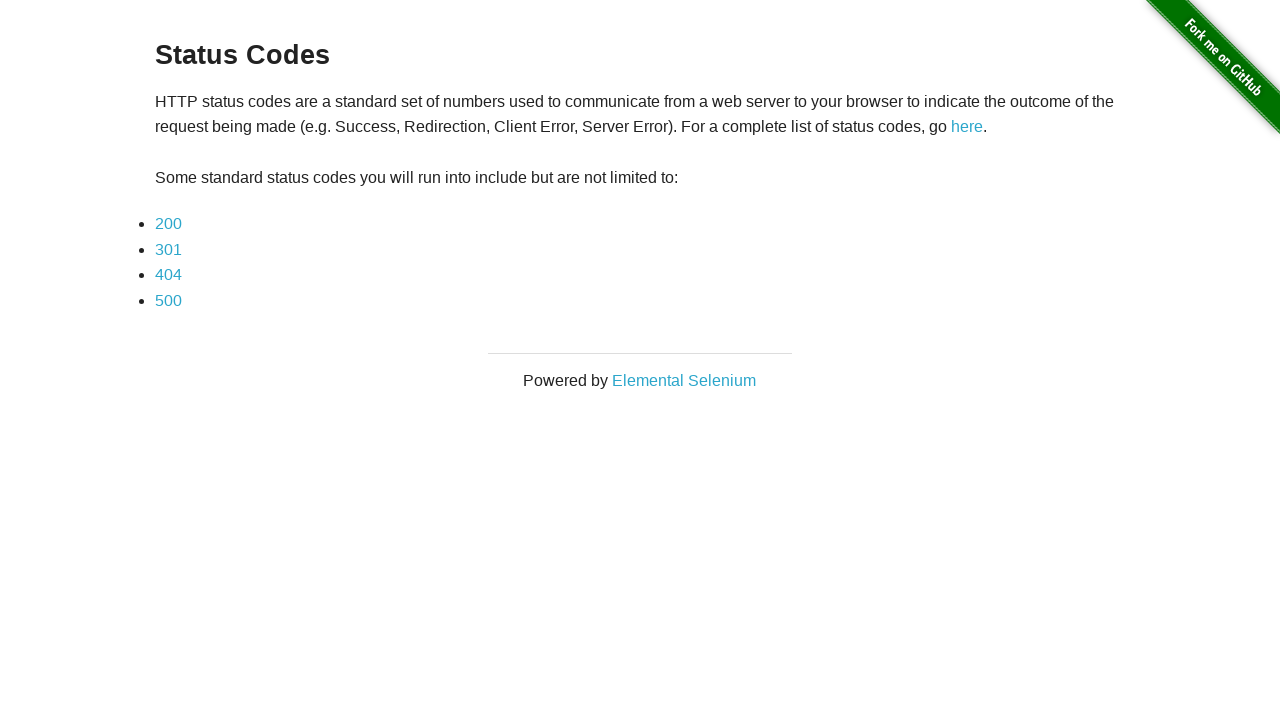

Clicked 200 status code link at (168, 224) on xpath=//a[.='200']
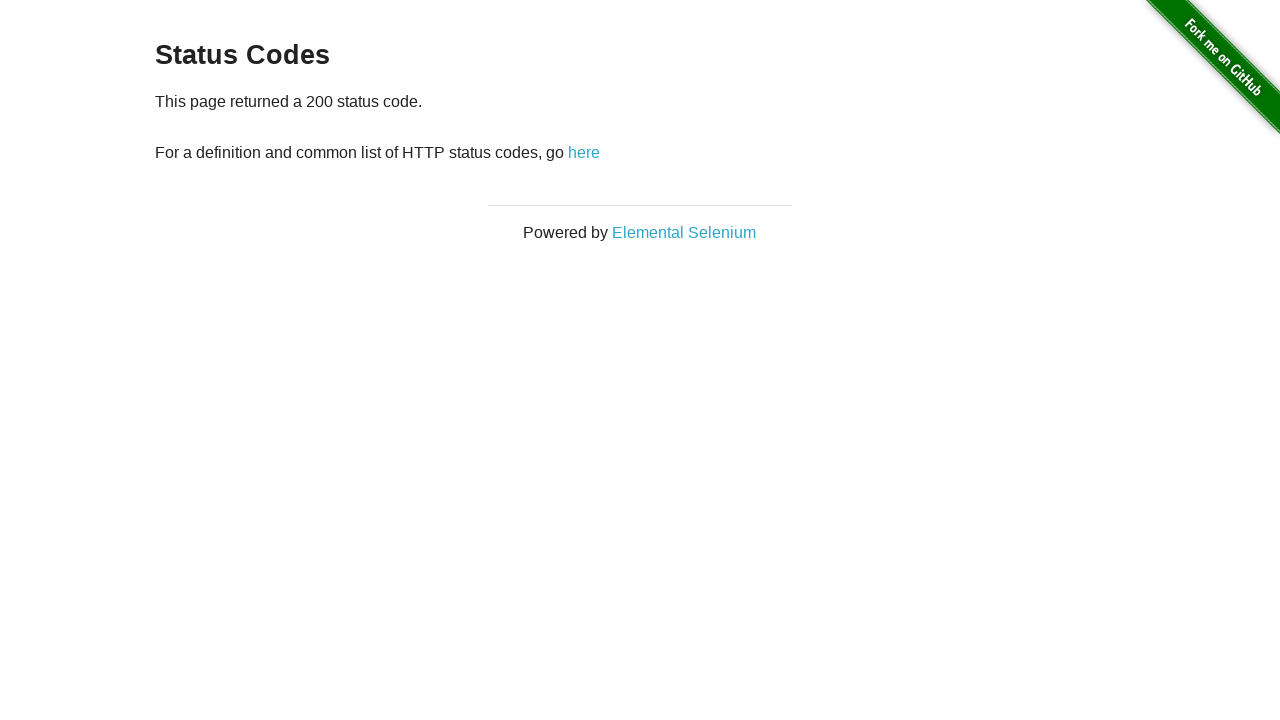

Navigated back to redirector page from 200 status
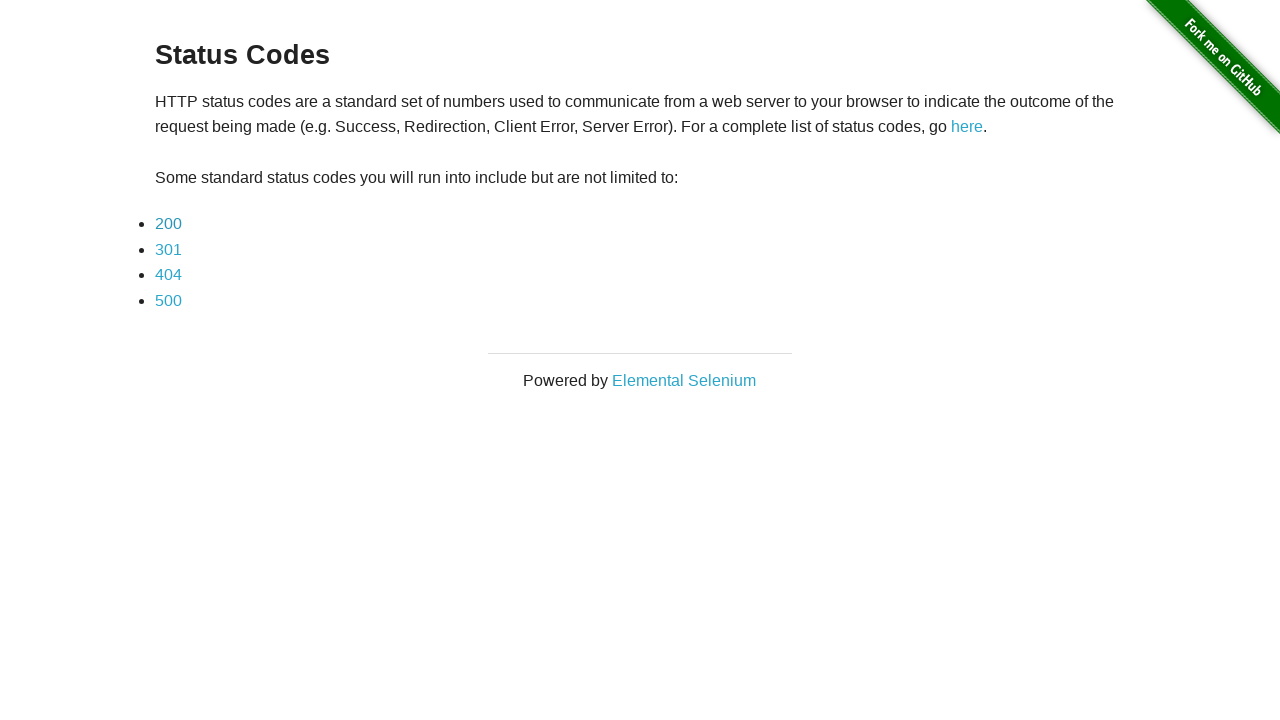

Clicked 301 status code link at (168, 249) on xpath=//a[.='301']
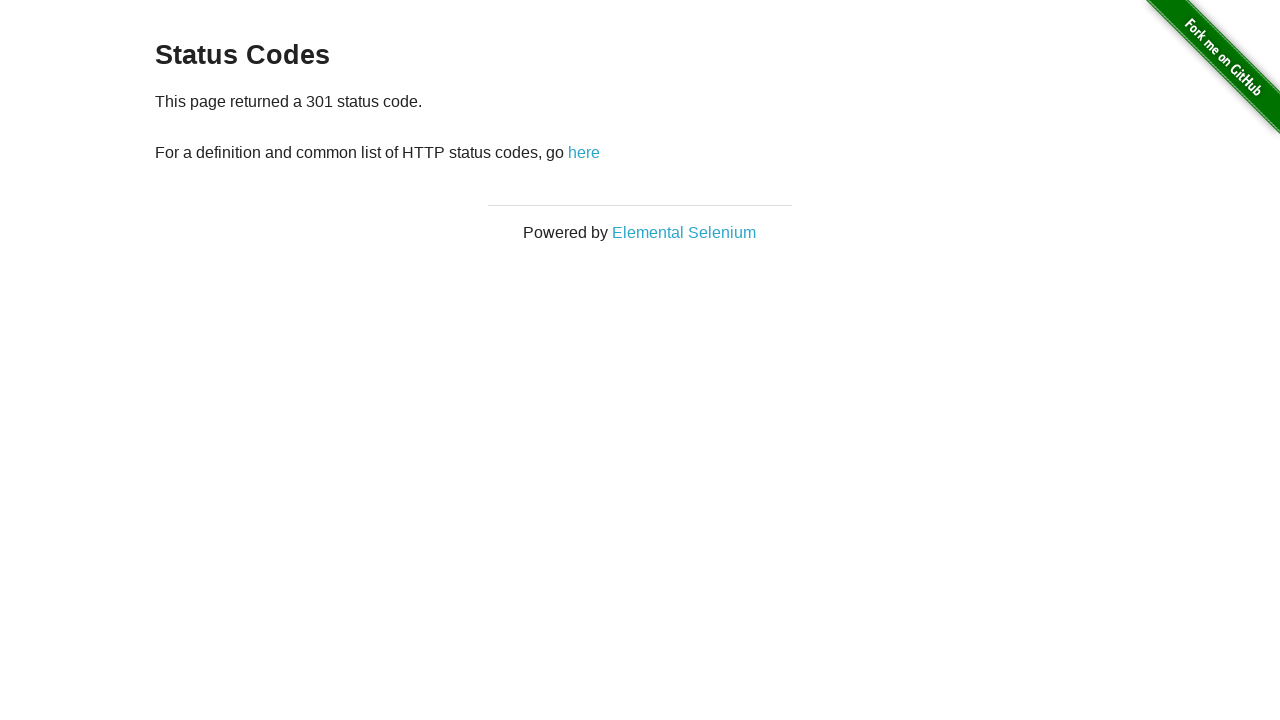

Navigated back to redirector page from 301 status
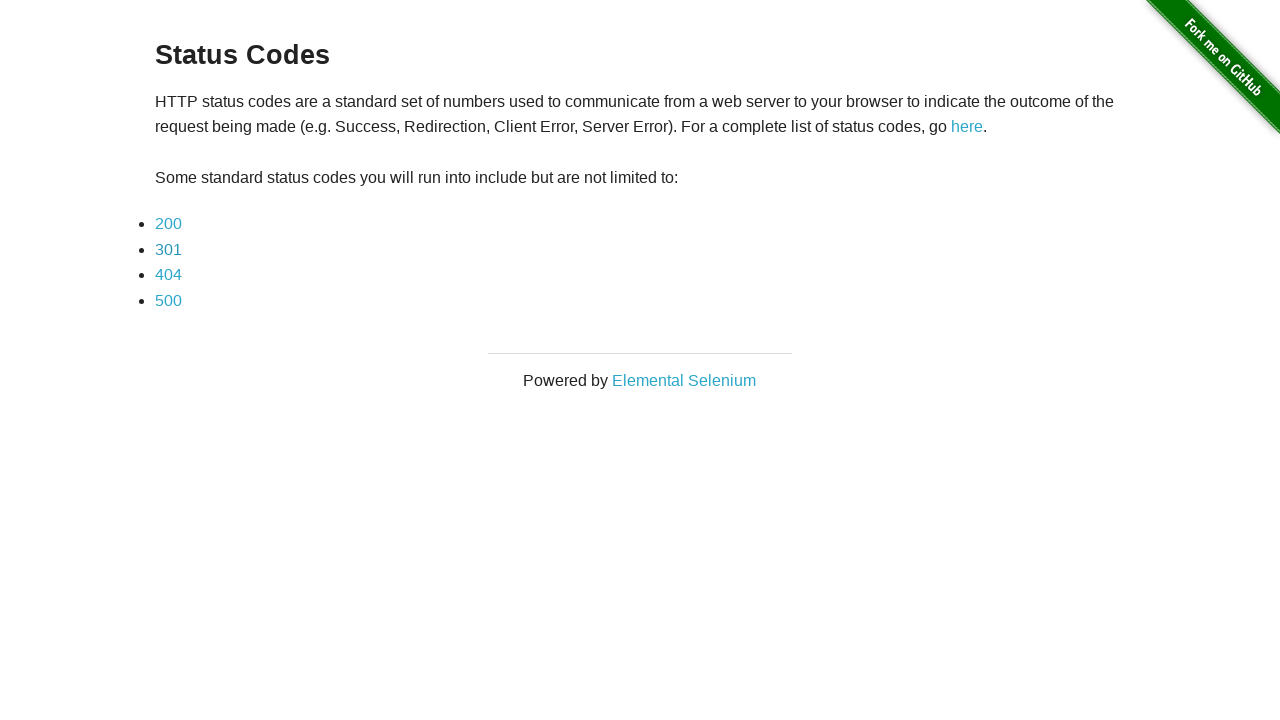

Clicked 404 status code link at (168, 275) on xpath=//a[.='404']
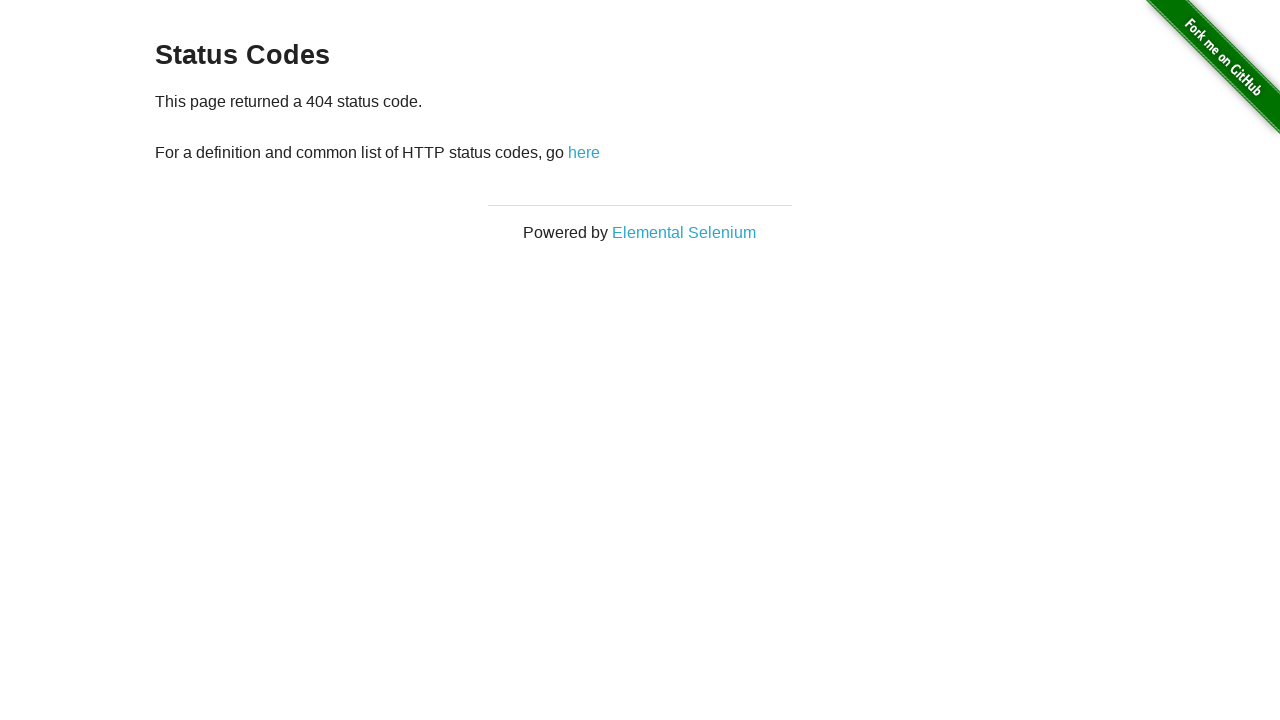

Navigated back to redirector page from 404 status
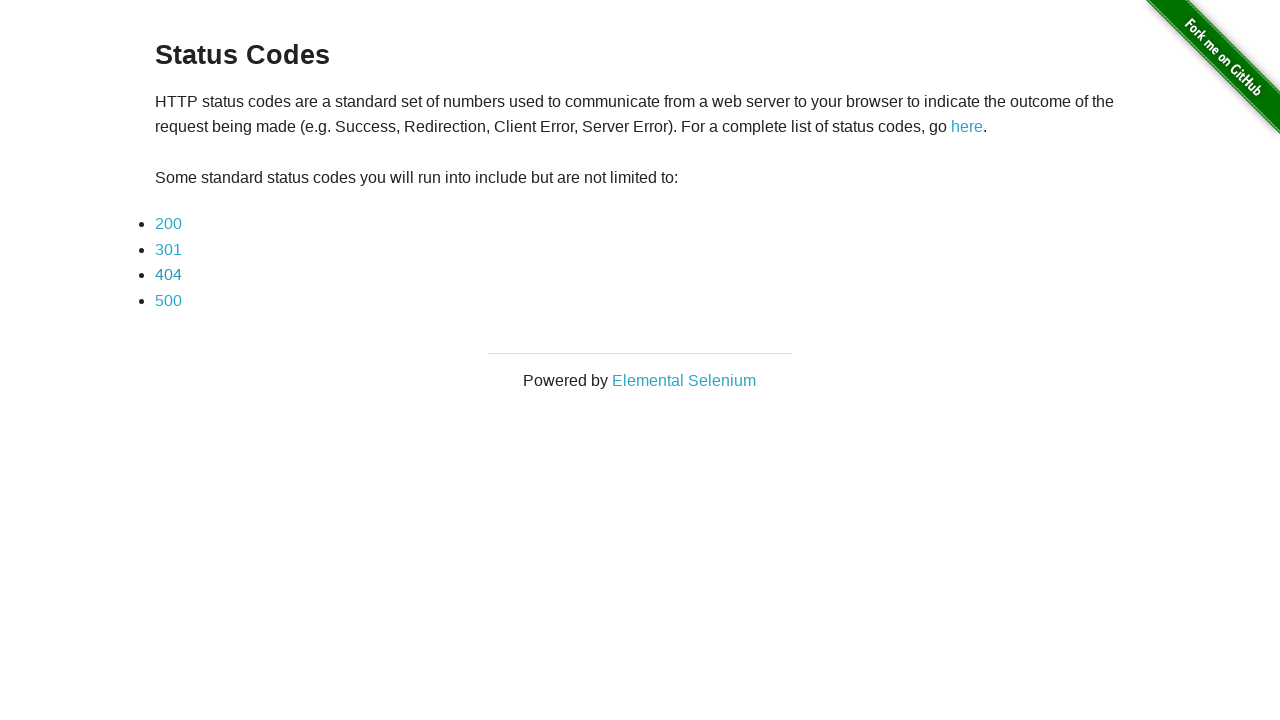

Clicked 500 status code link at (168, 300) on xpath=//a[.='500']
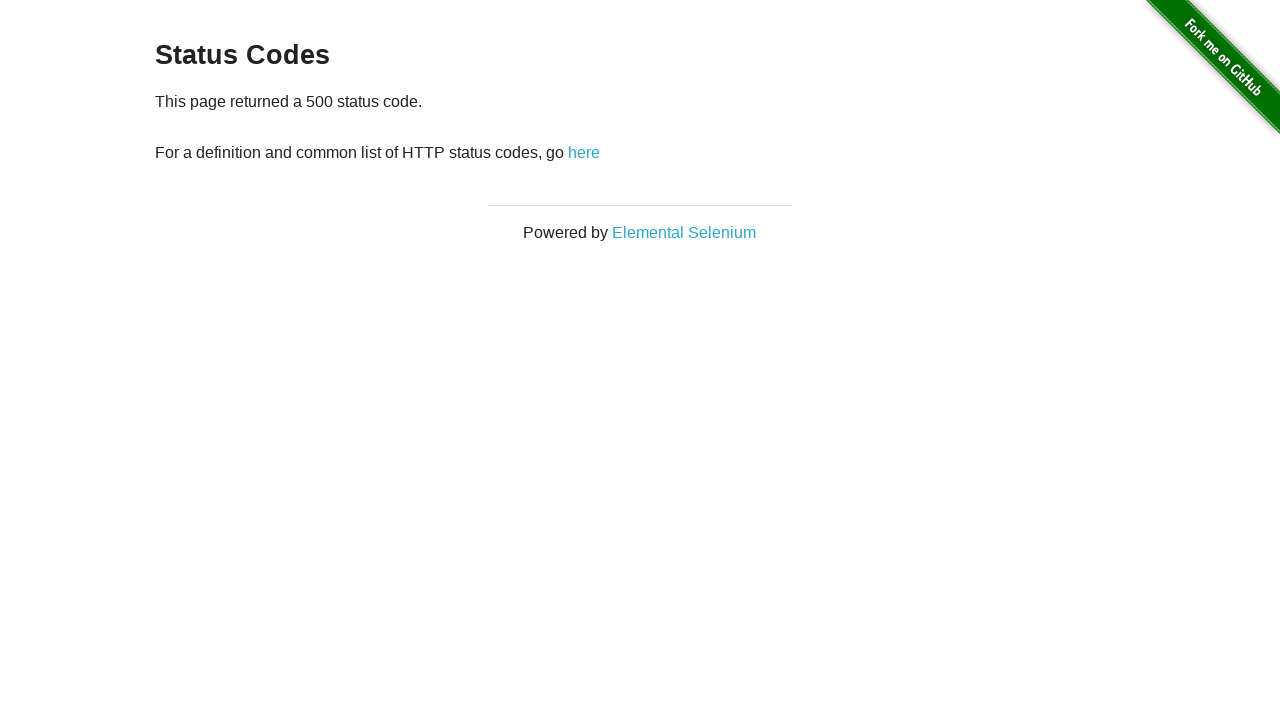

Navigated back to redirector page from 500 status
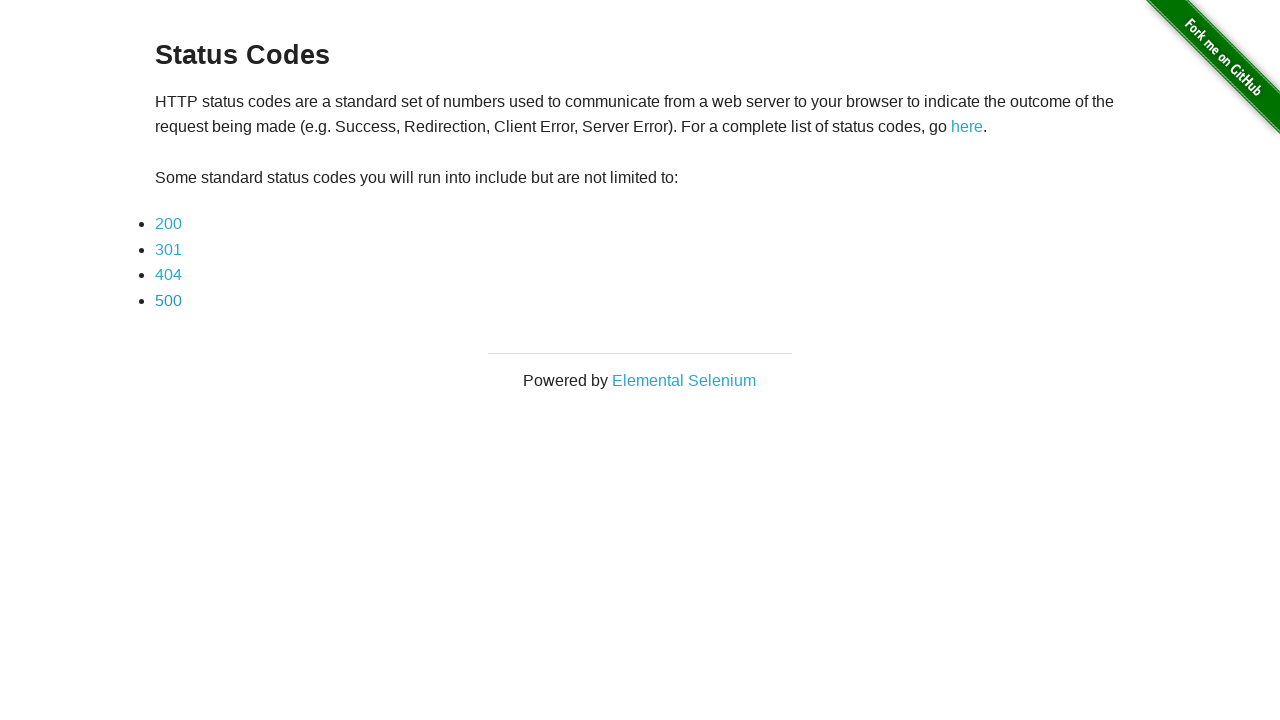

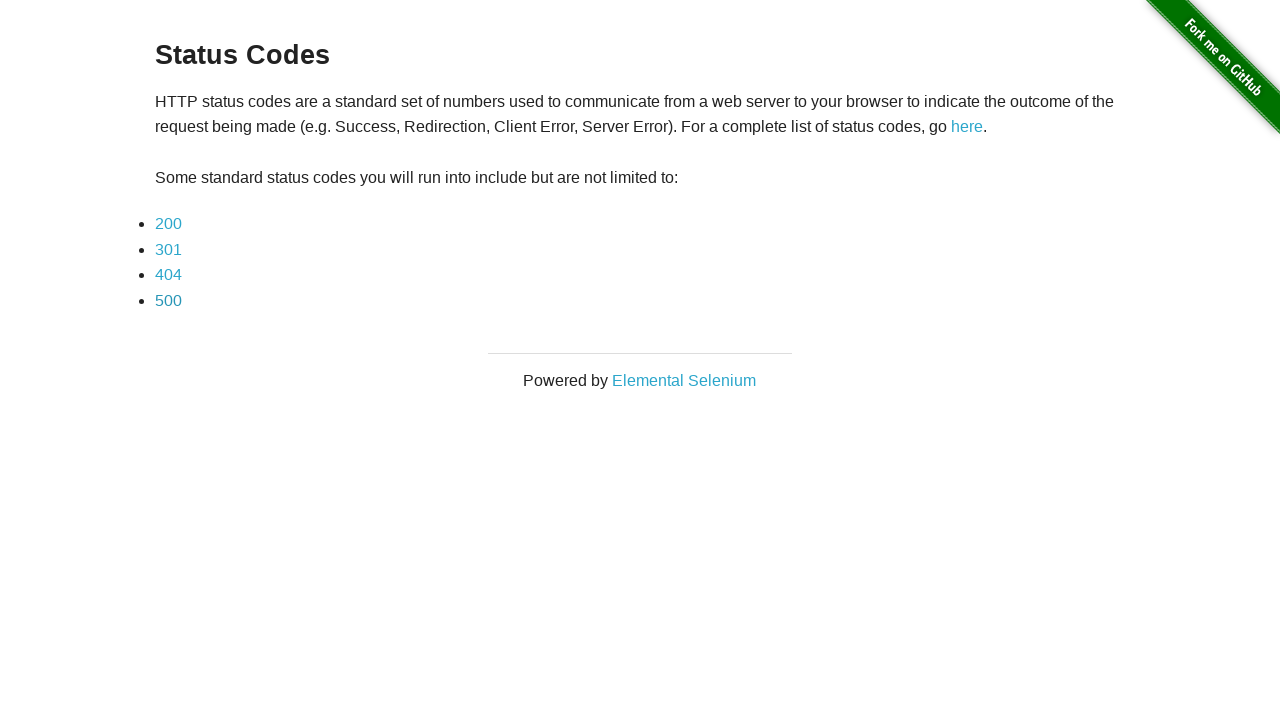